Tests fluent wait with exception handling for dynamic loading where element is created but not initially visible

Starting URL: https://the-internet.herokuapp.com/dynamic_loading/1

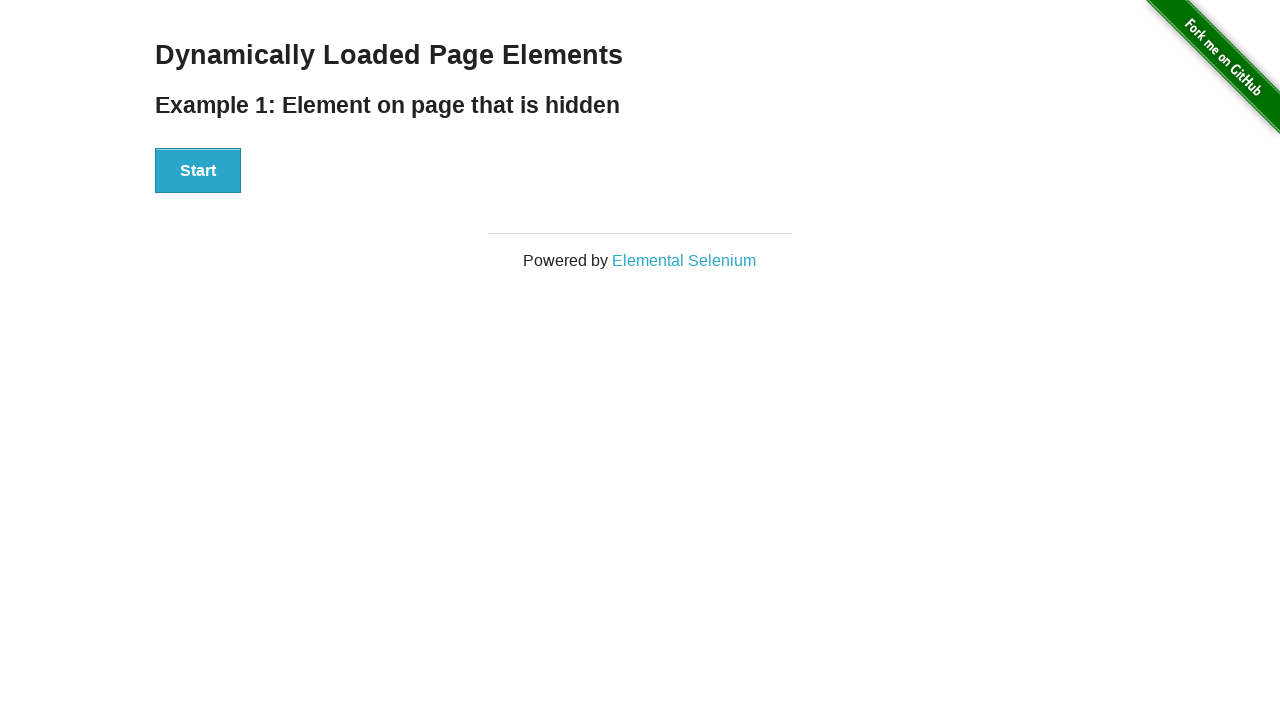

Clicked start button to initiate dynamic loading at (198, 171) on xpath=//div[@class='example']//div[@id='start']//button
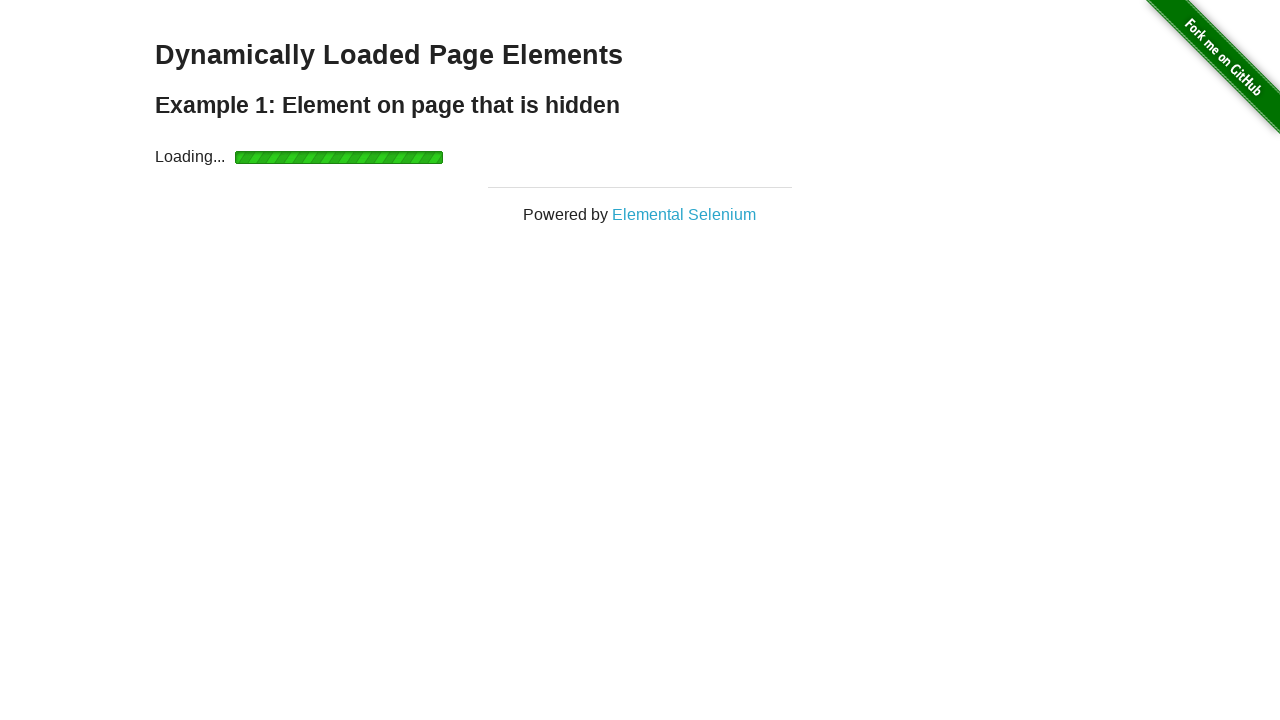

Finish element became visible after dynamic loading completed
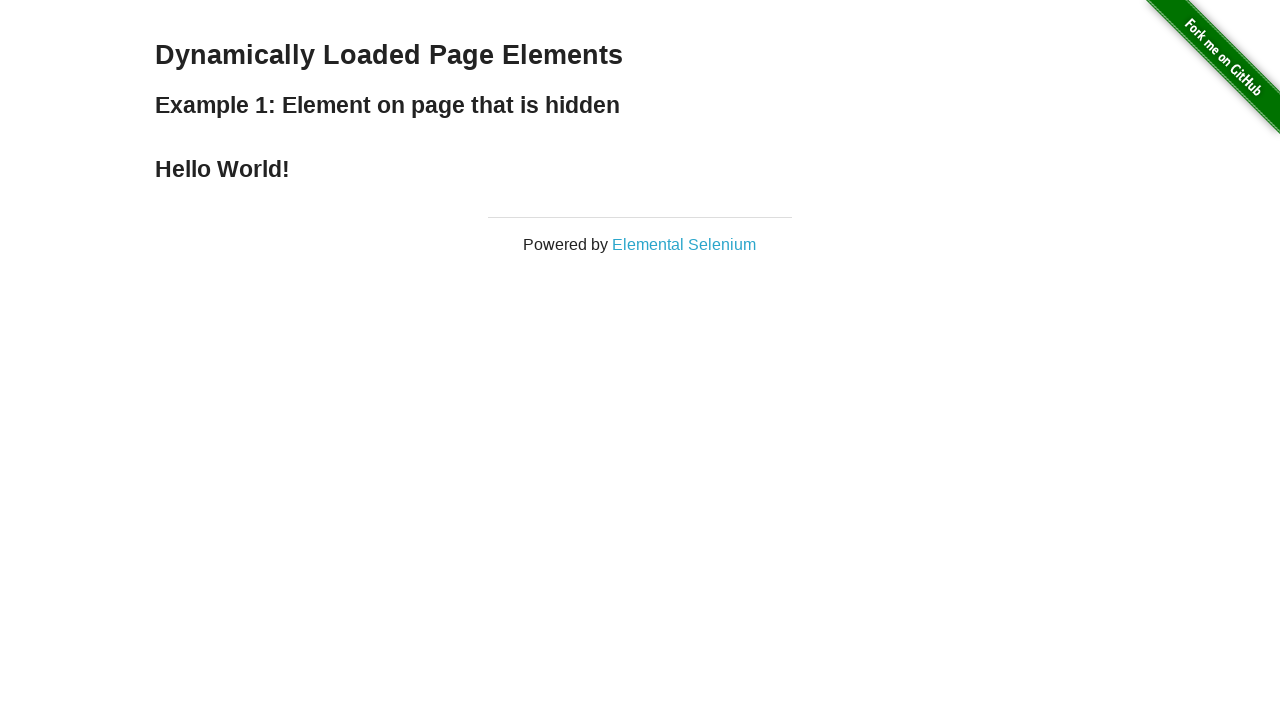

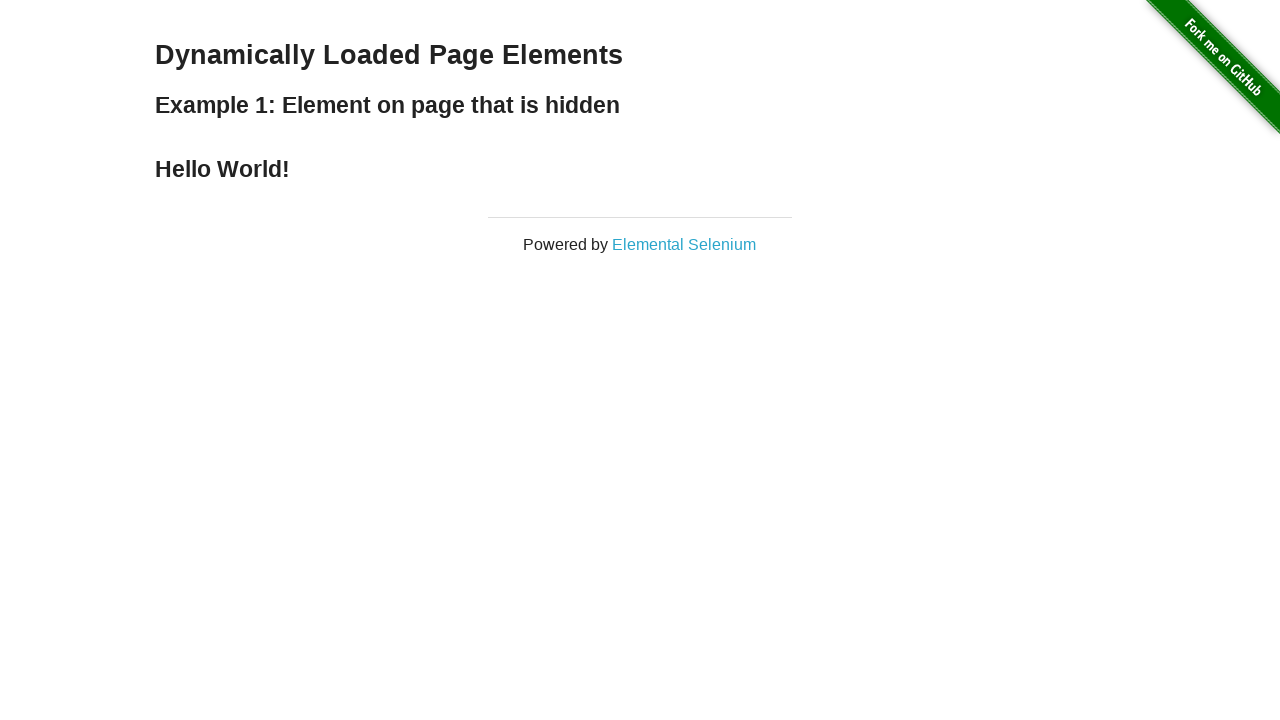